Tests dynamic loading by clicking start and waiting for loading indicator to disappear

Starting URL: http://the-internet.herokuapp.com/dynamic_loading/2

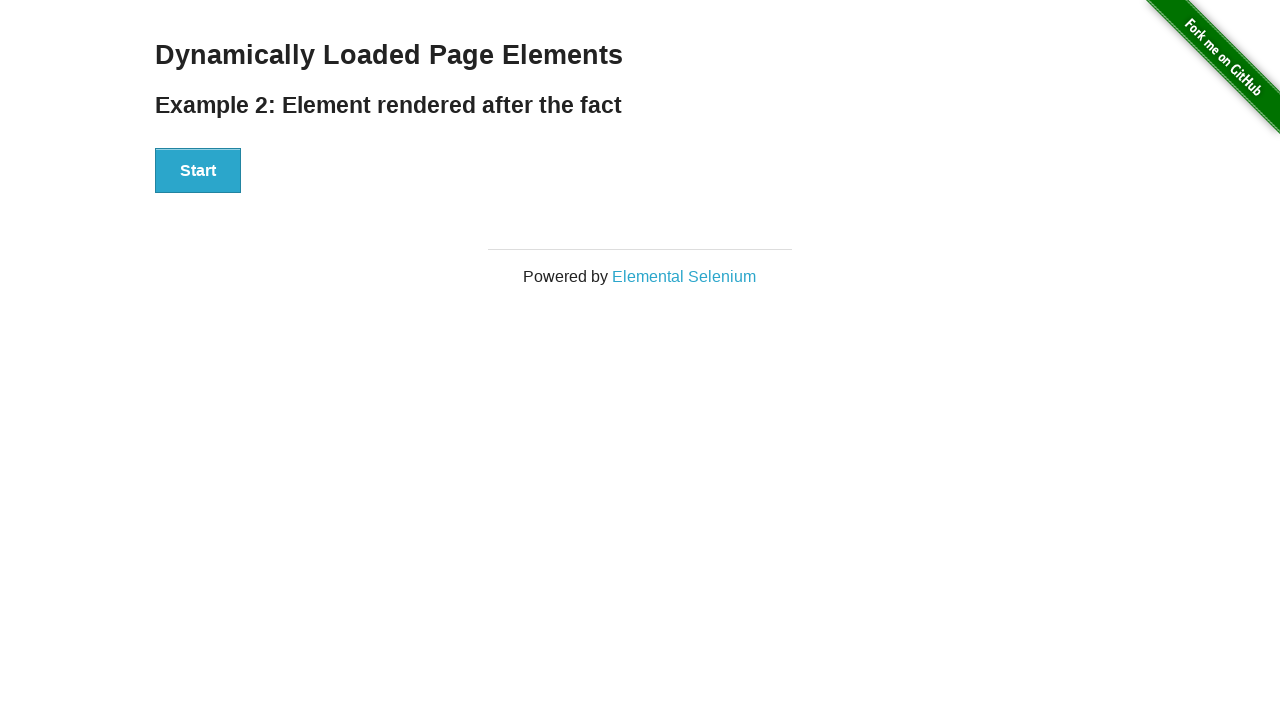

Start button is visible
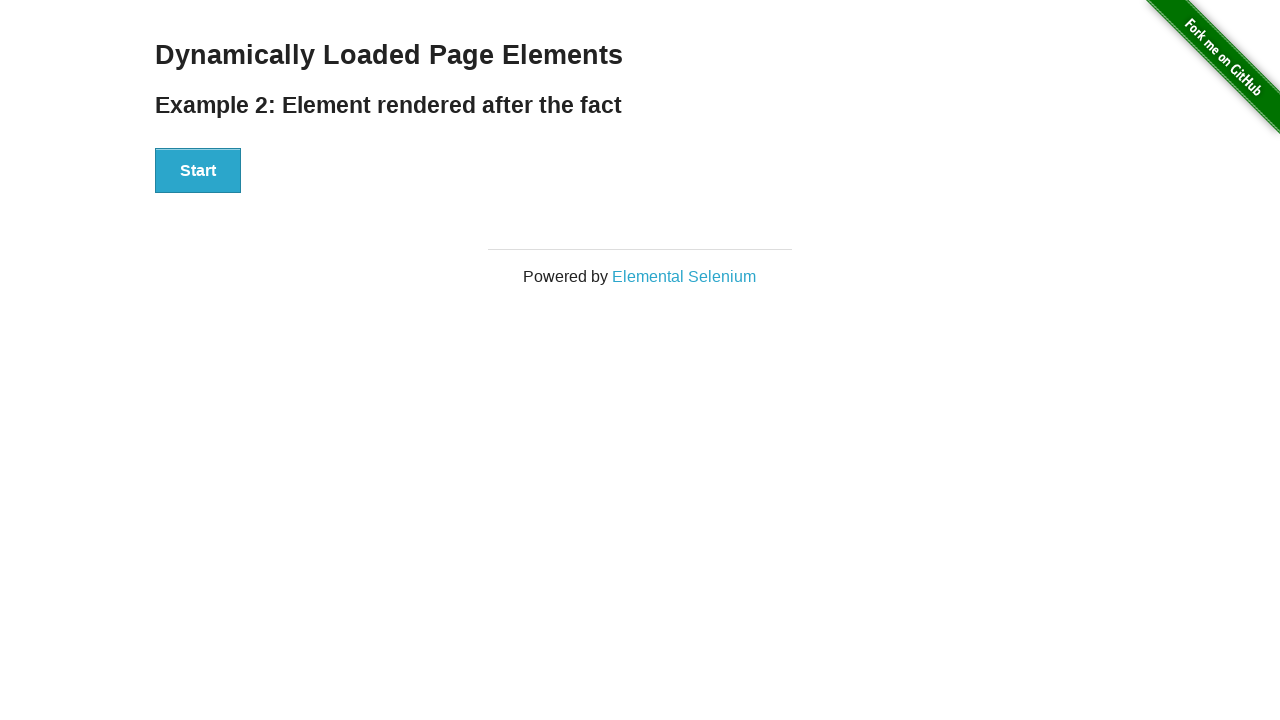

Clicked the start button to initiate dynamic loading at (198, 171) on #start > button
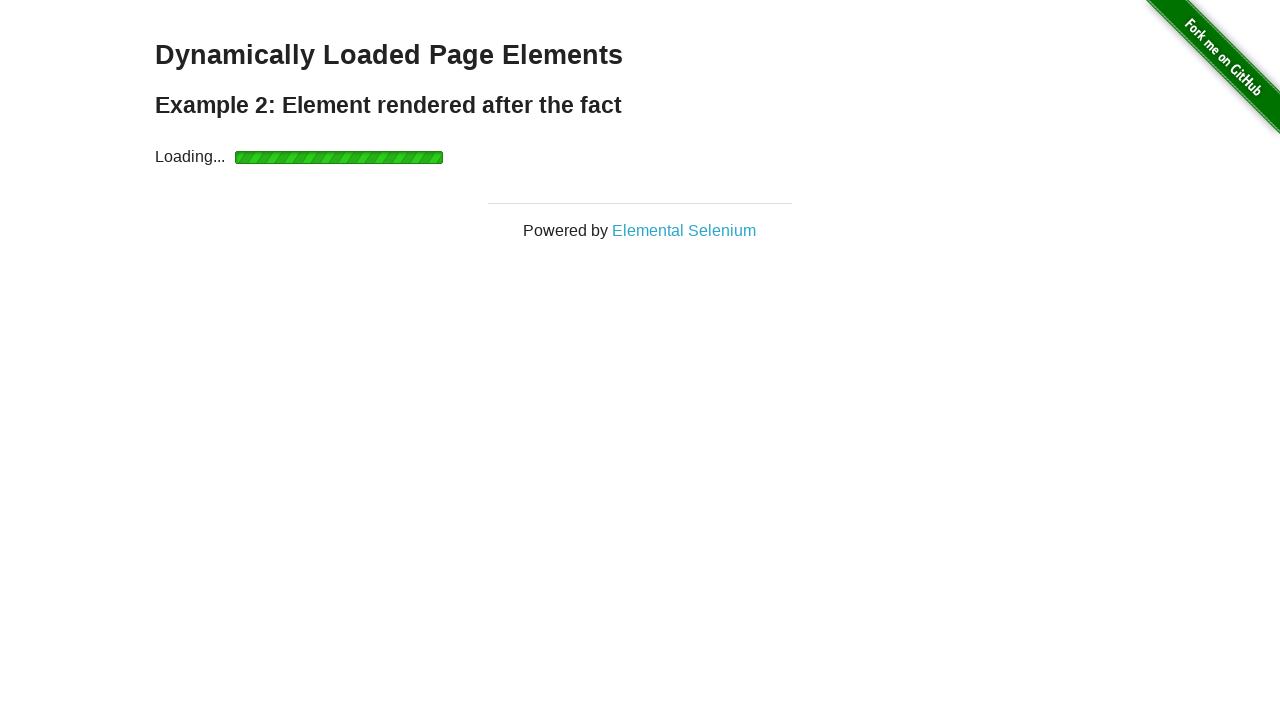

Loading indicator disappeared after waiting
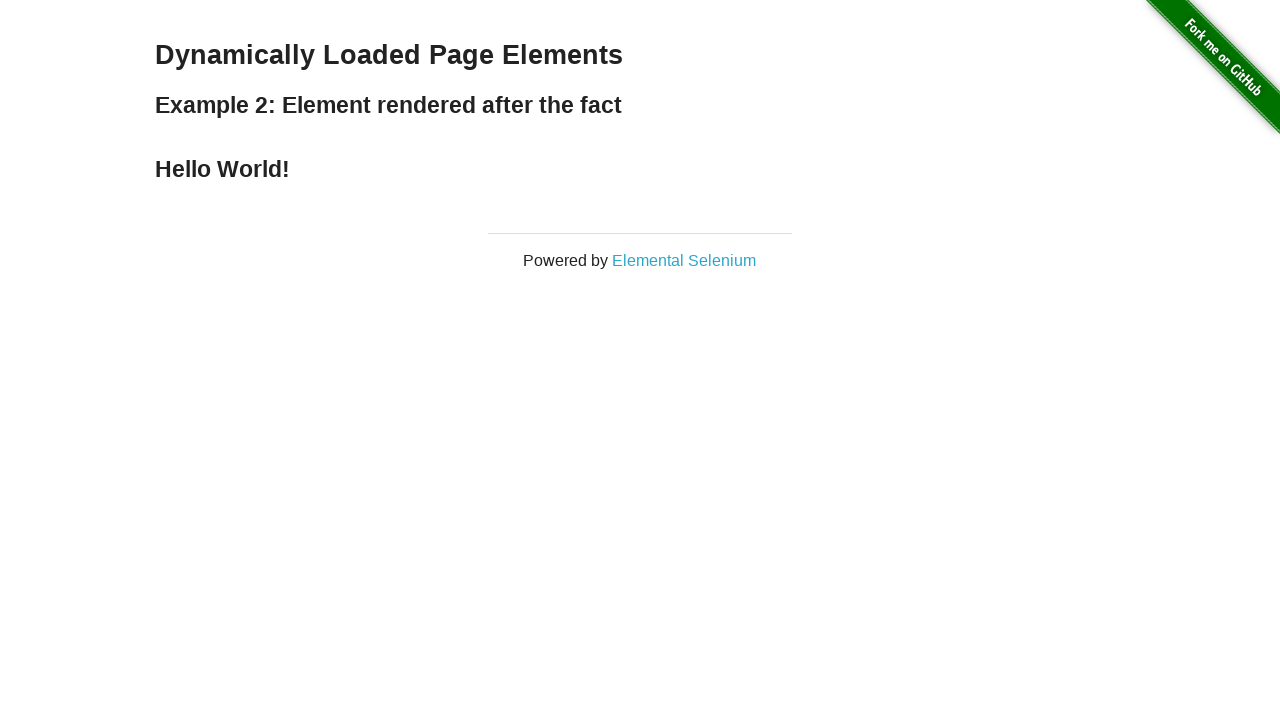

Finish element is visible - dynamic loading completed successfully
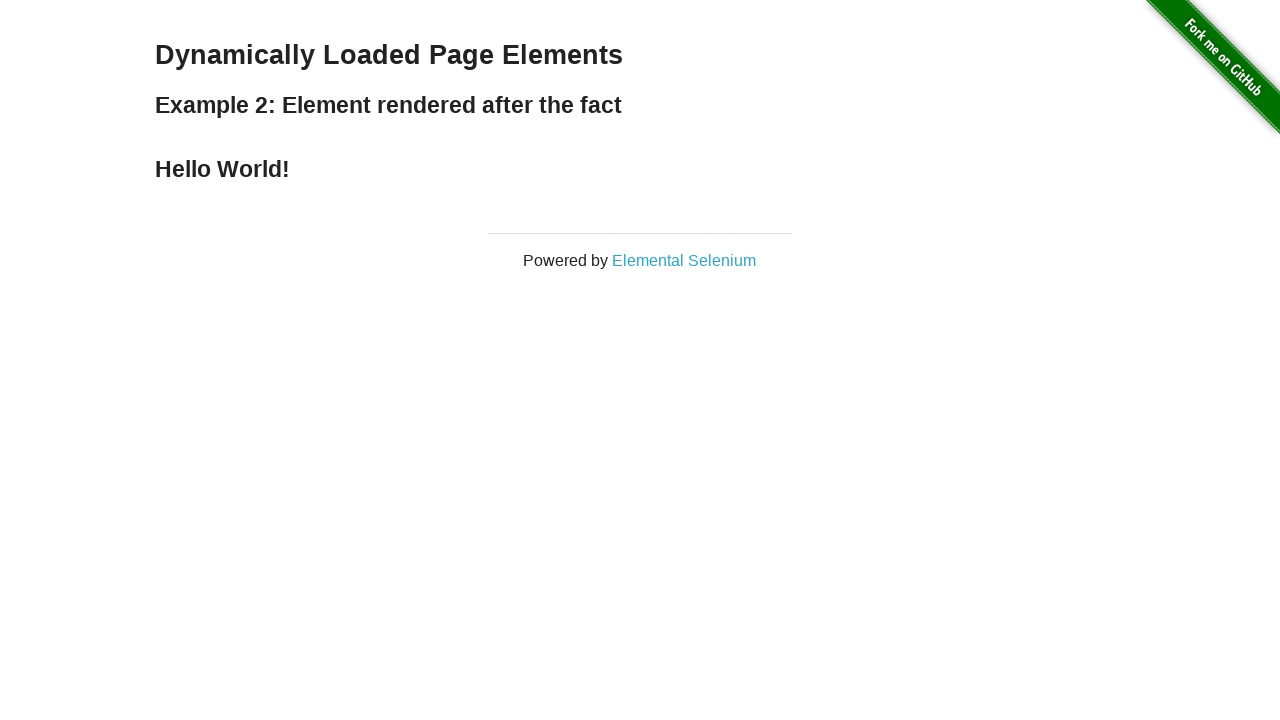

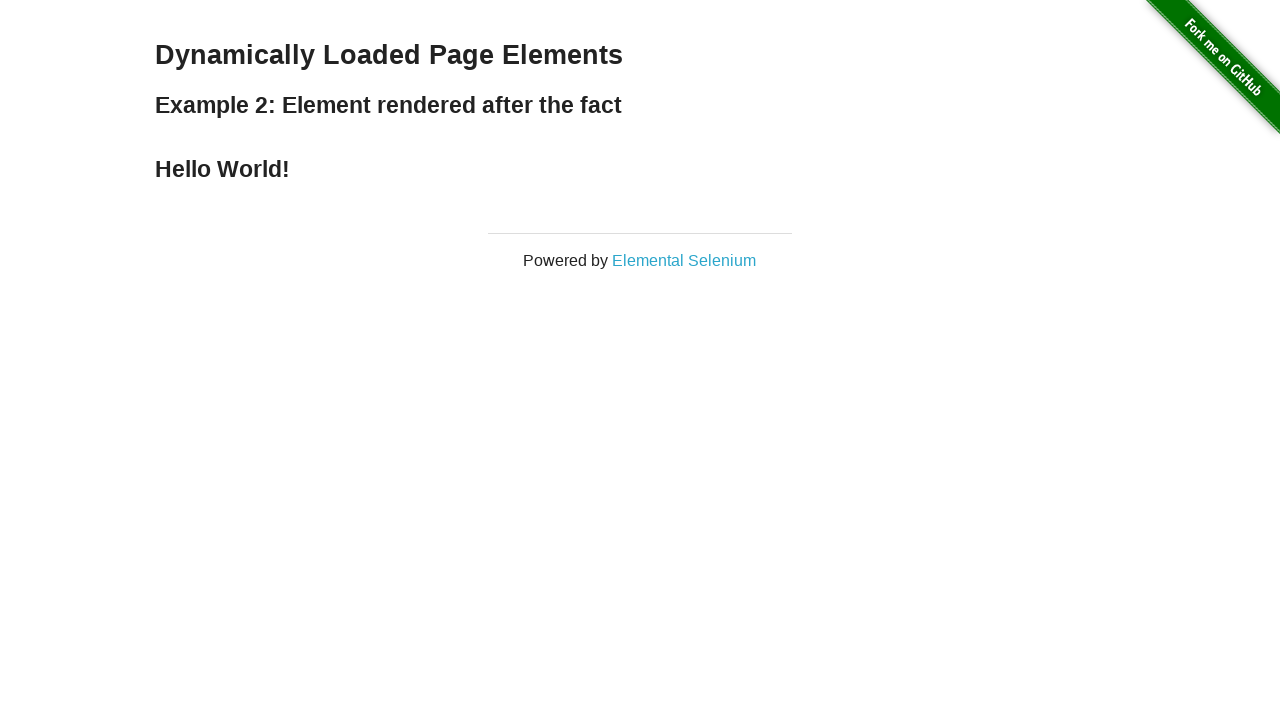